Tests the text-box form on demoqa.com by filling in username, email, current address, and permanent address fields, then submitting the form.

Starting URL: https://demoqa.com/text-box

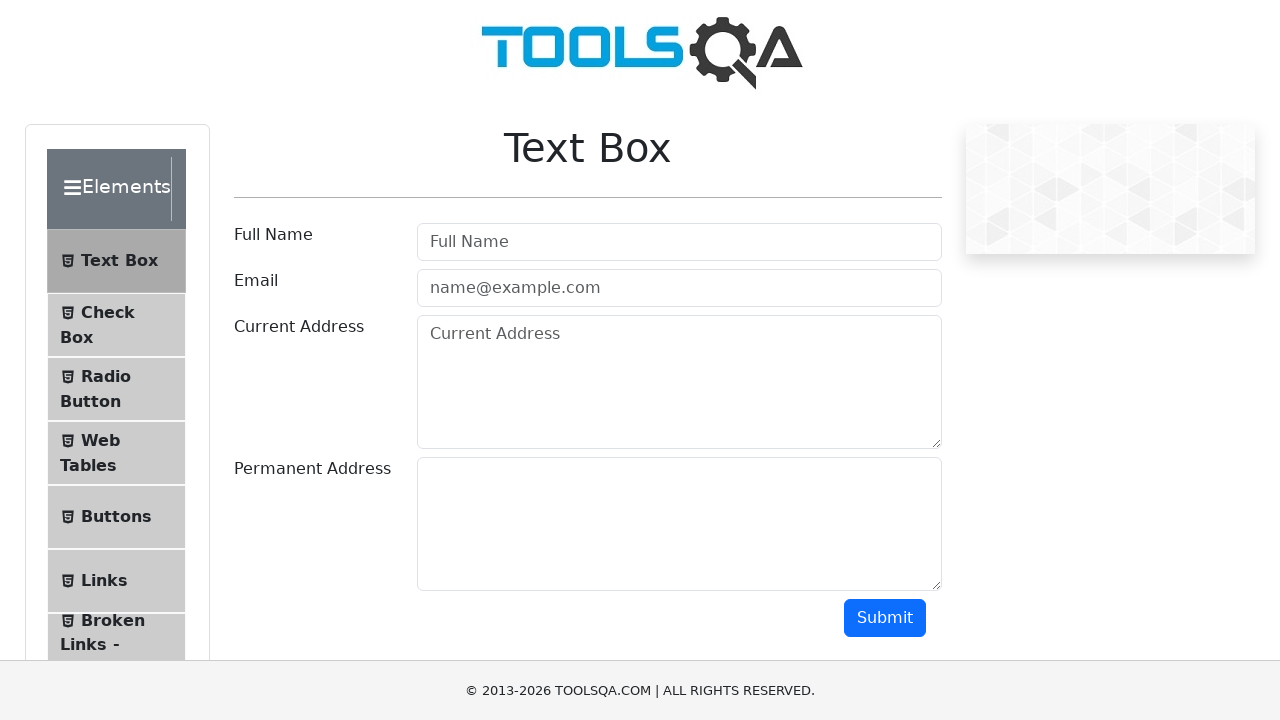

Filled username field with 'Rianto Napitupulu' on #userName
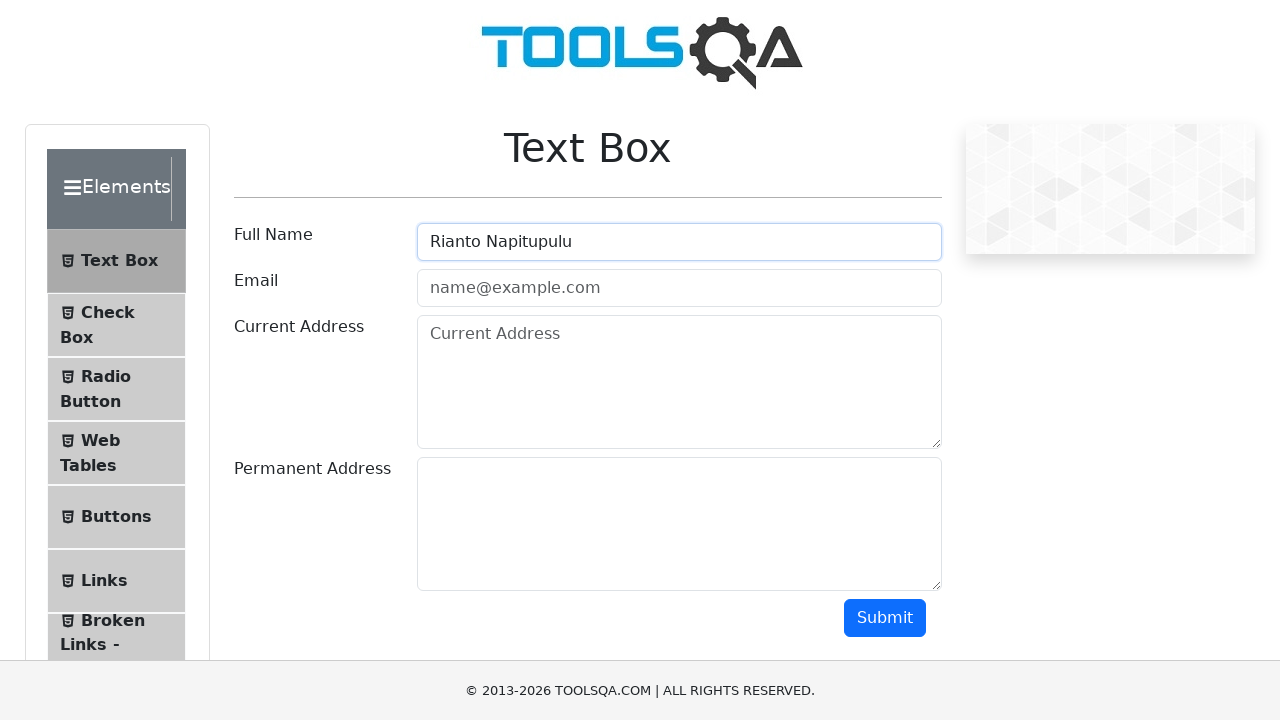

Filled email field with 'rian@gmail.com' on #userEmail
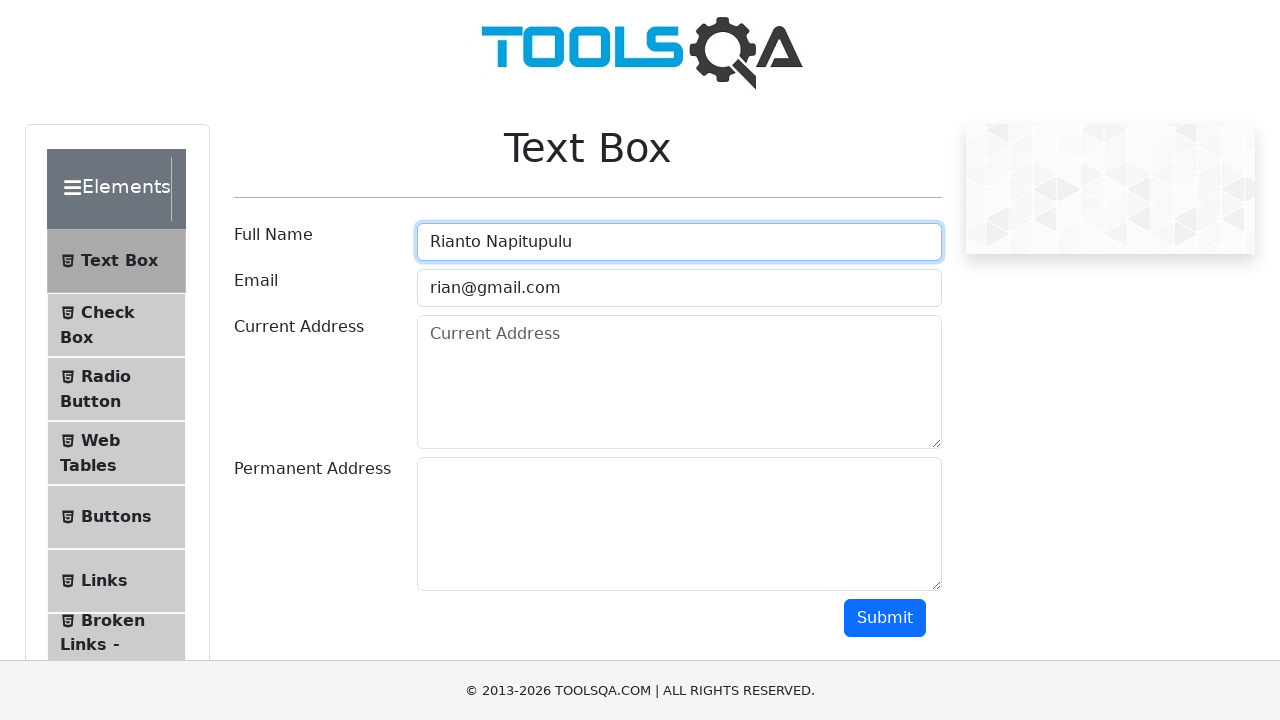

Filled current address field with 'jalan kenangan' on #currentAddress
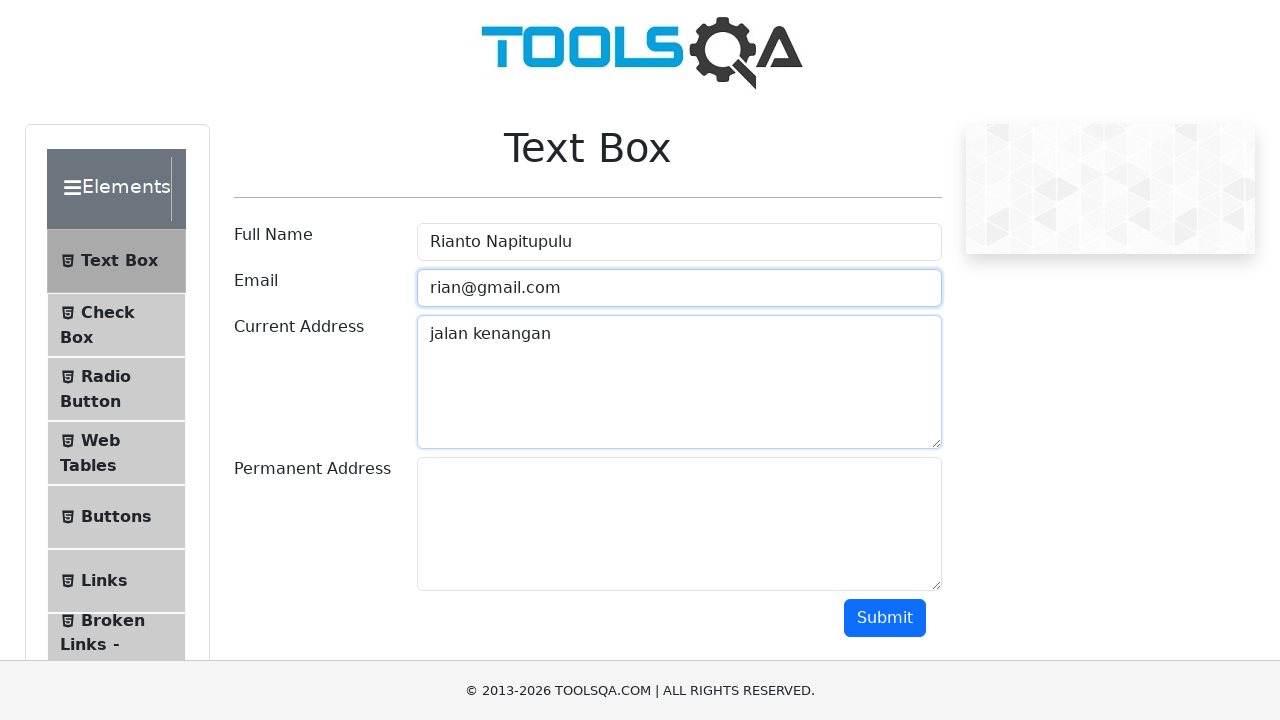

Filled permanent address field with 'jalan jalan ke kota baru' on #permanentAddress
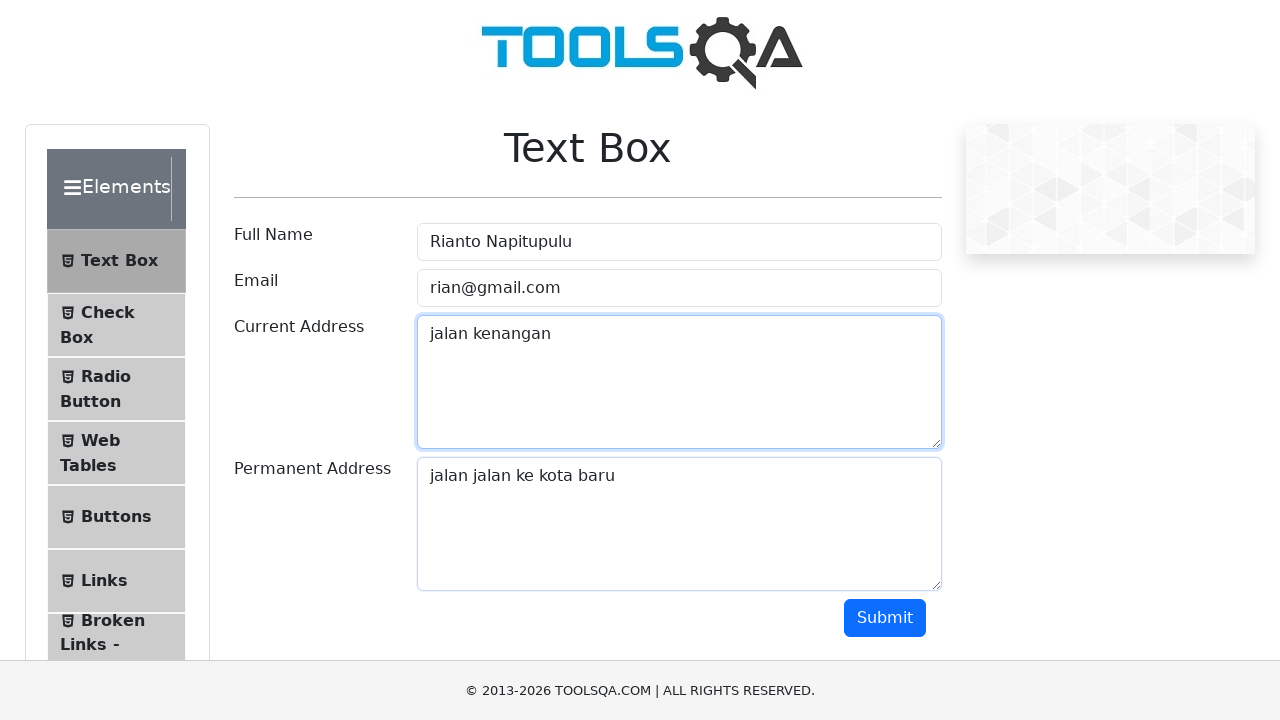

Clicked submit button to submit the text-box form at (885, 618) on #submit
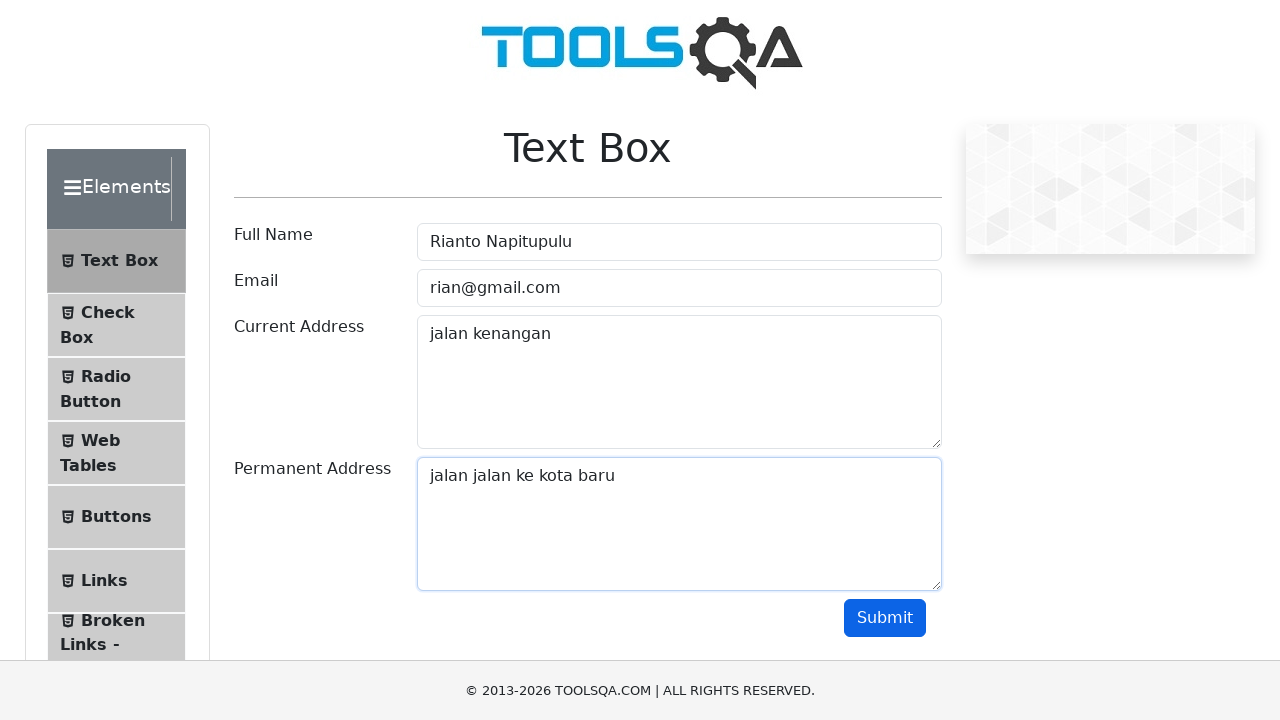

Form submission output appeared
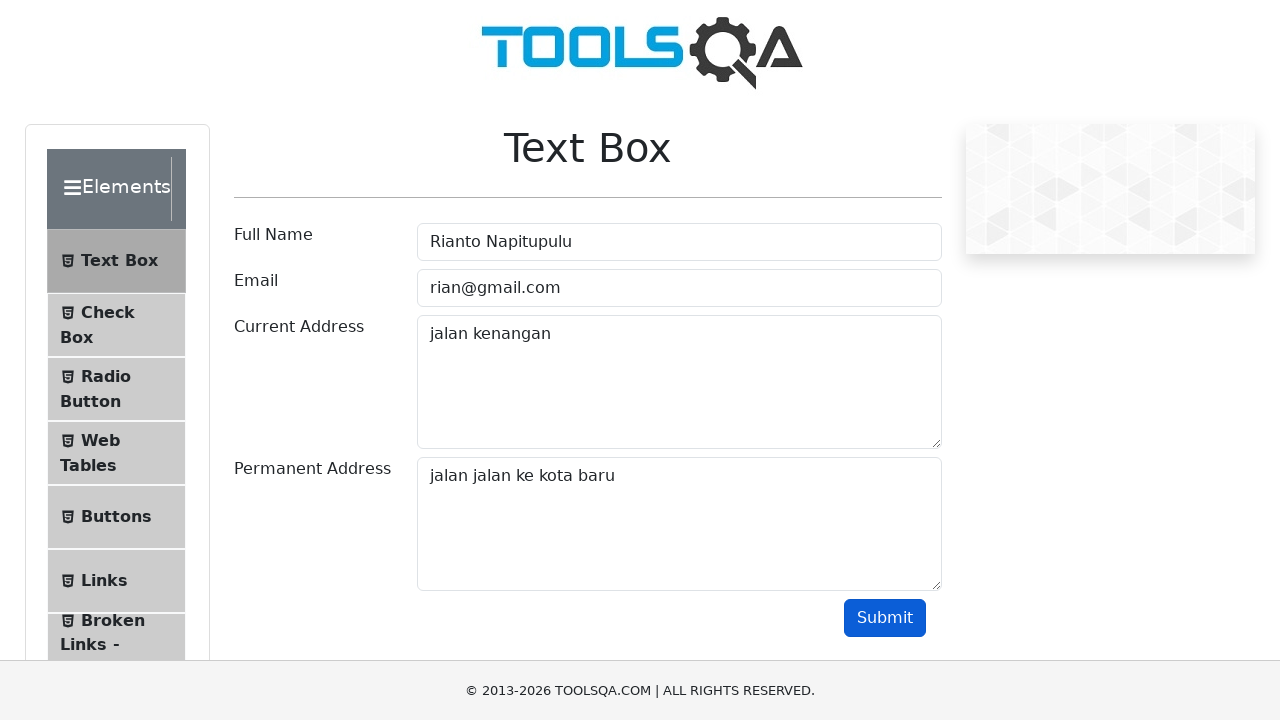

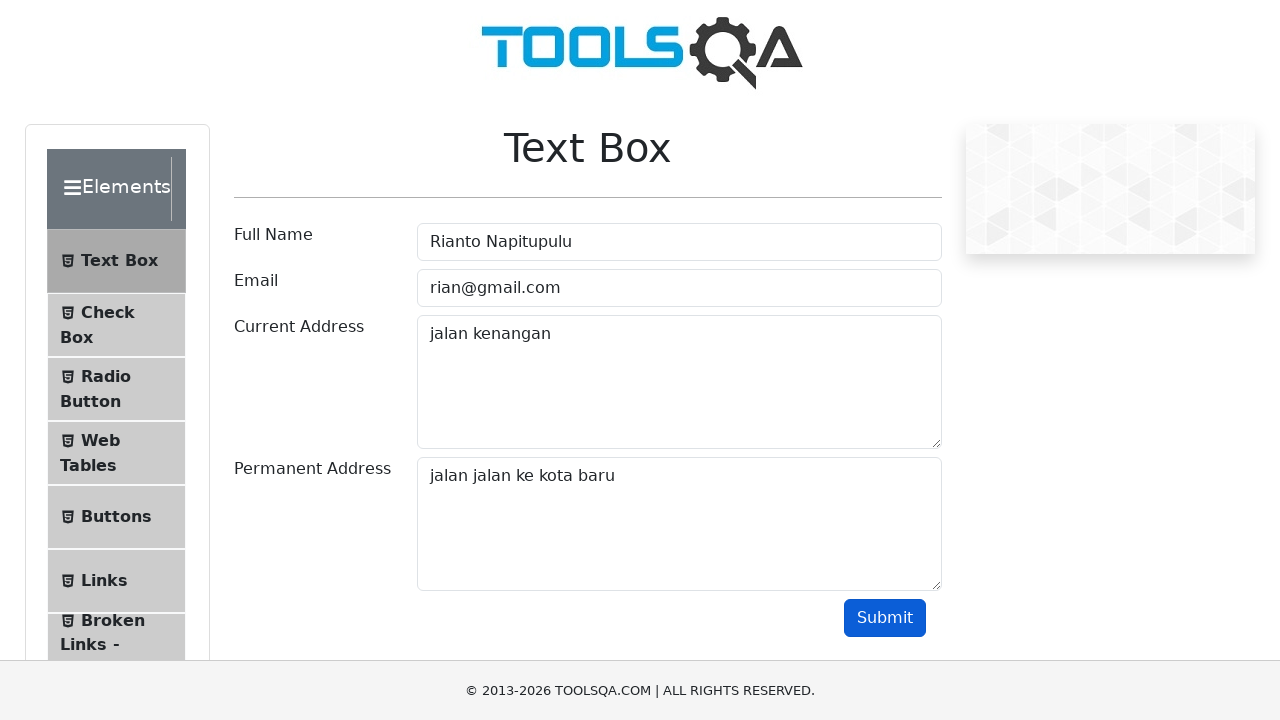